Tests prompt alert handling by clicking a button, entering text in the prompt, and accepting it

Starting URL: https://demoqa.com/alerts

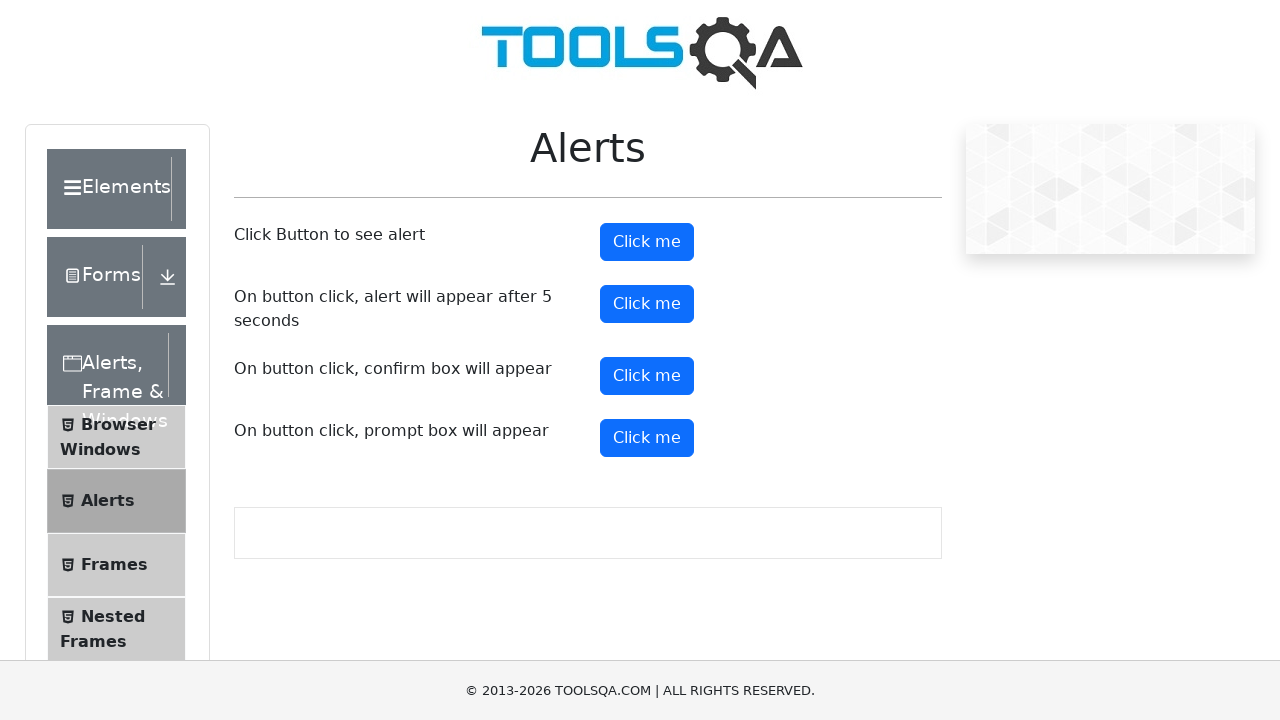

Set up dialog handler to accept prompt with text 'HELLO'
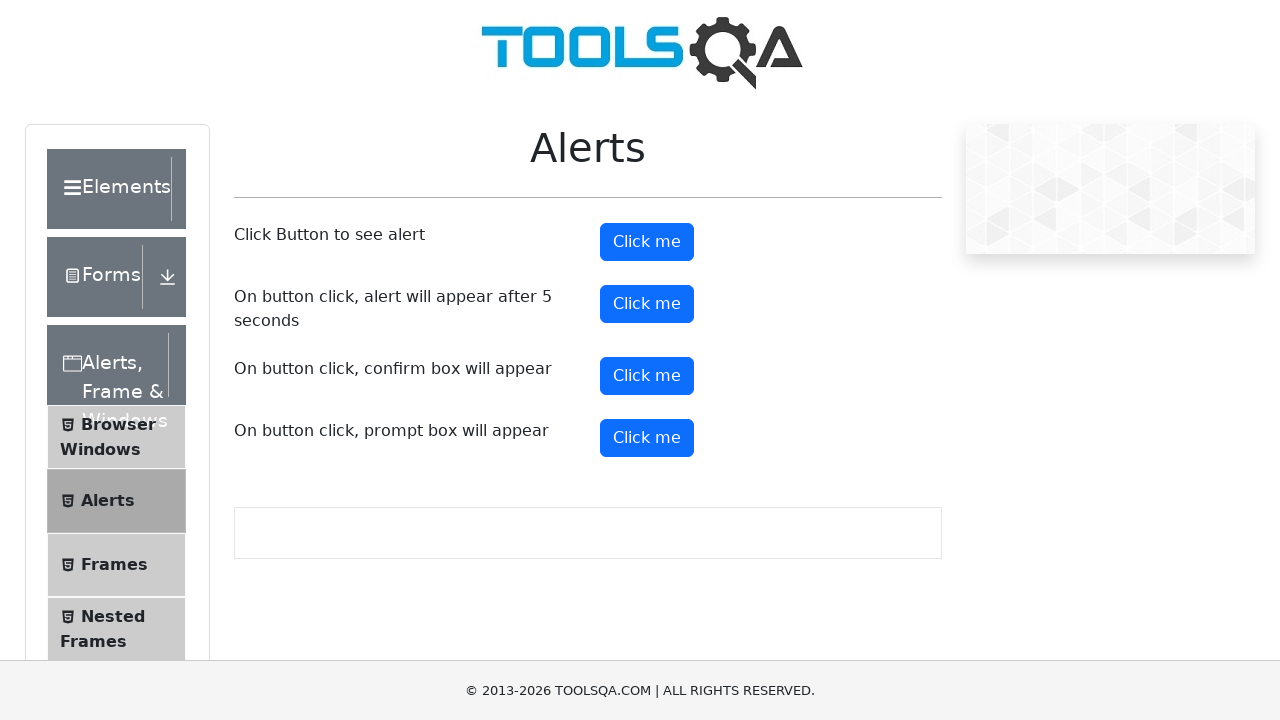

Clicked prompt alert button at (647, 438) on #promtButton
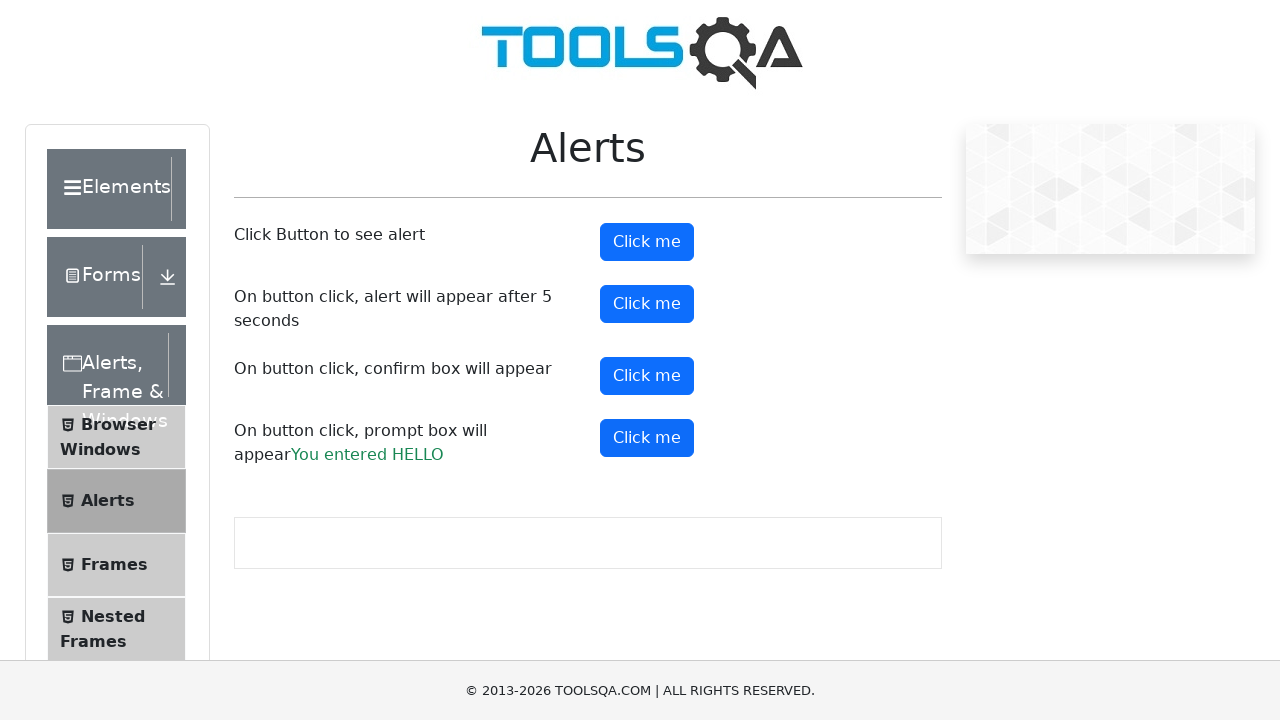

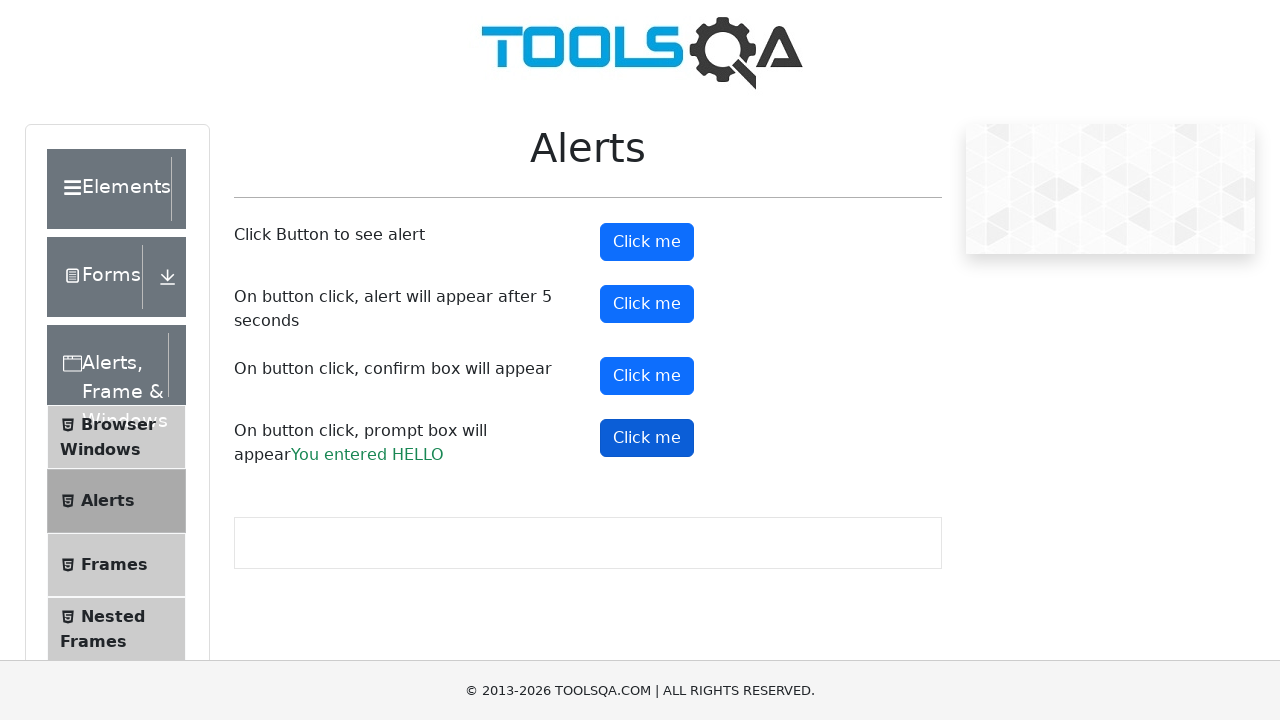